Tests dismissing an entry advertisement modal by clicking on the modal footer element on a Heroku test application page.

Starting URL: https://the-internet.herokuapp.com/entry_ad

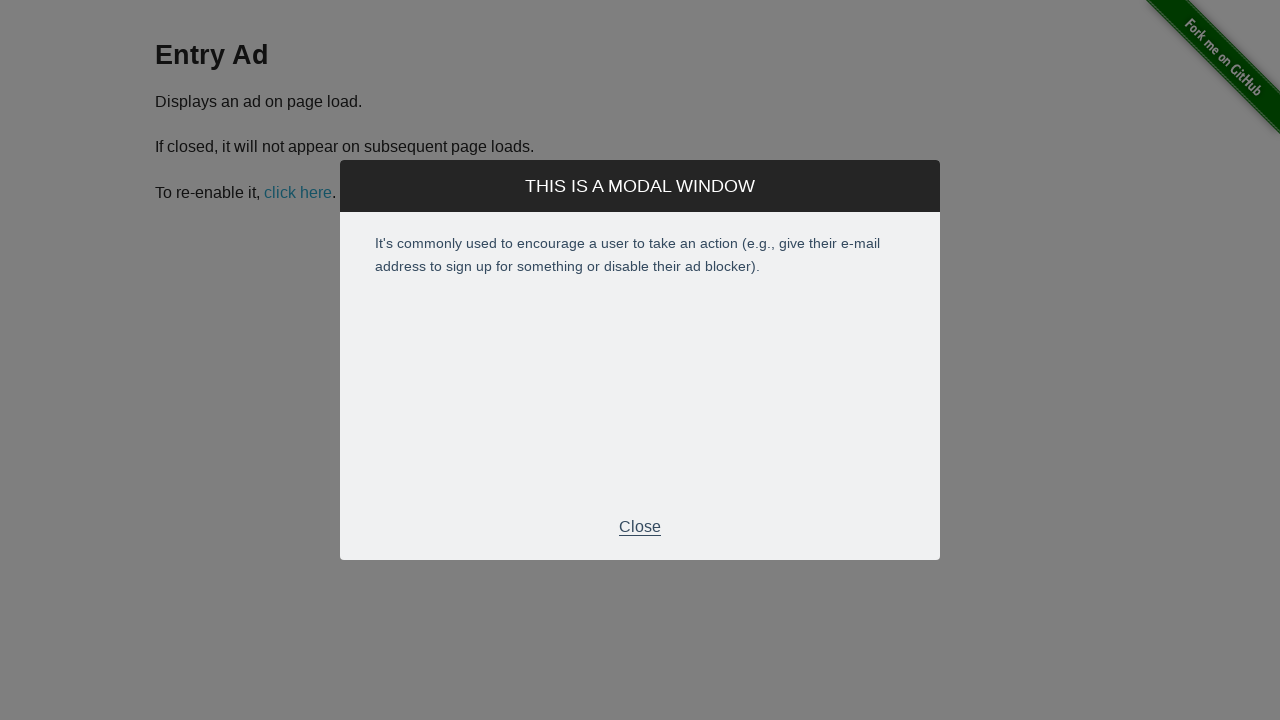

Entry advertisement modal appeared on the page
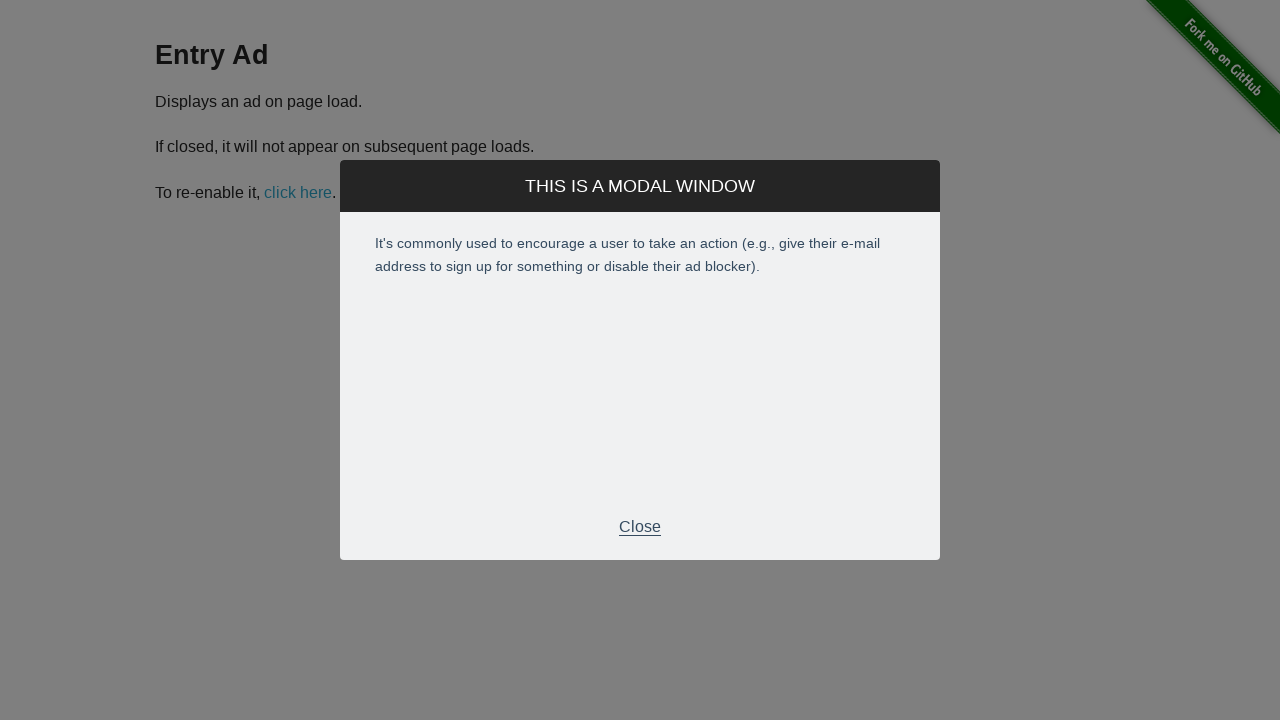

Clicked modal footer element to dismiss the entry advertisement at (640, 527) on #modal > div.modal > div.modal-footer > p
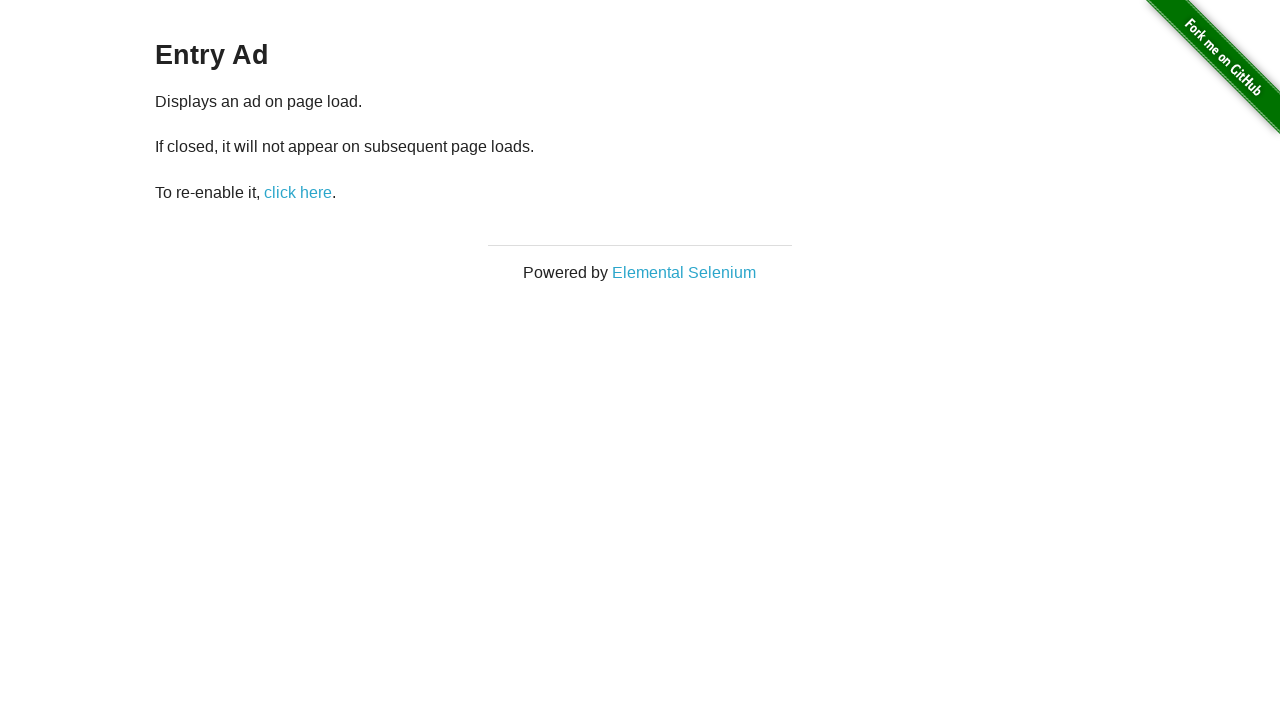

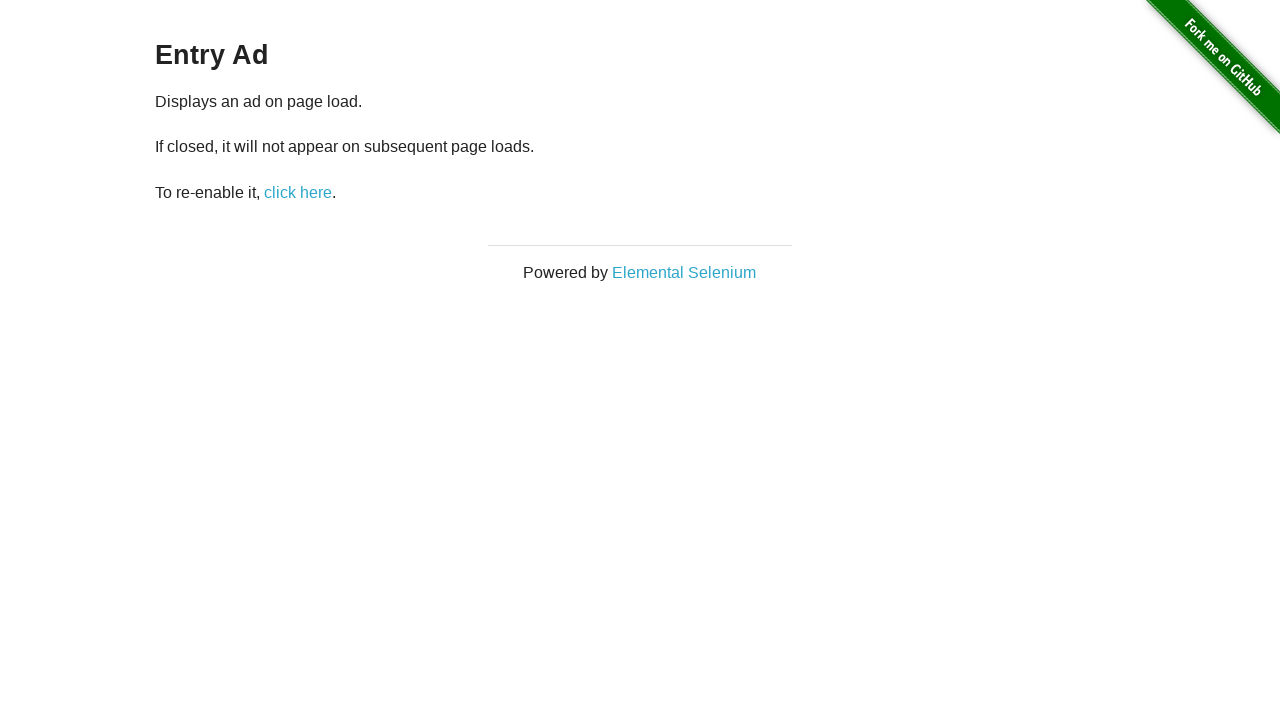